Tests a signup/registration form by filling in first name, last name, and email fields, then submitting the form

Starting URL: https://secure-retreat-92358.herokuapp.com/

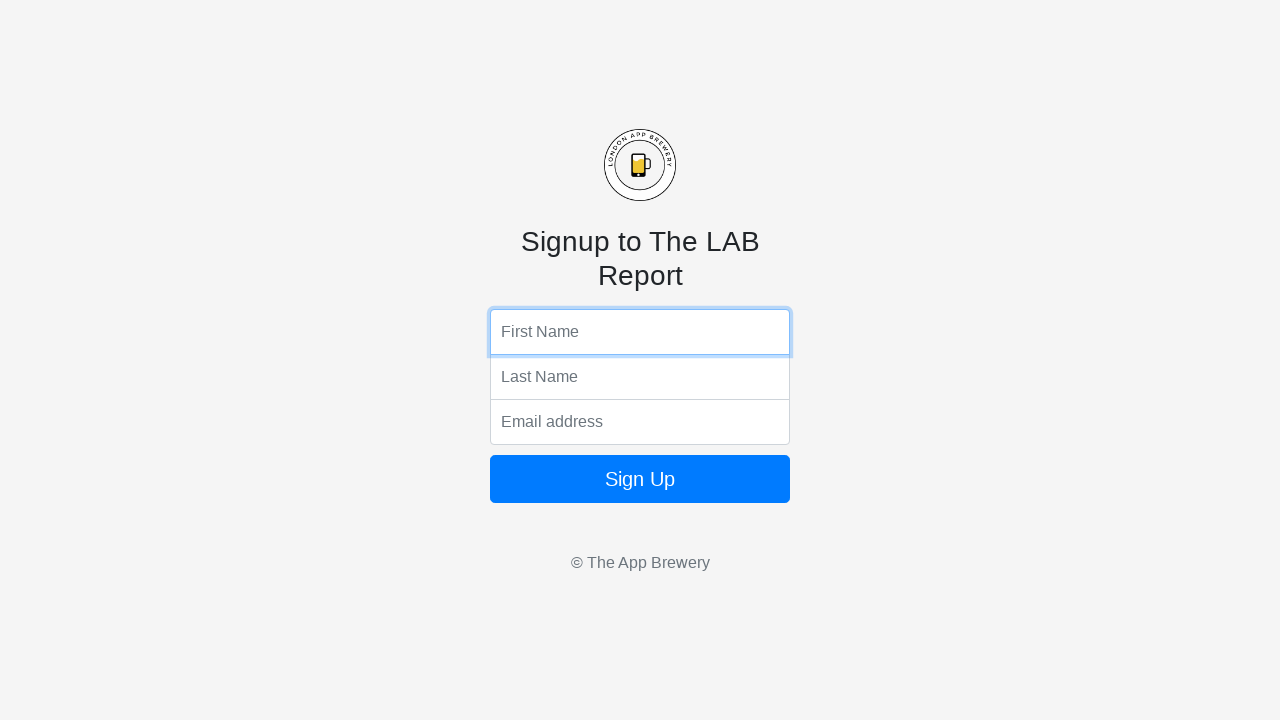

Navigated to signup form page
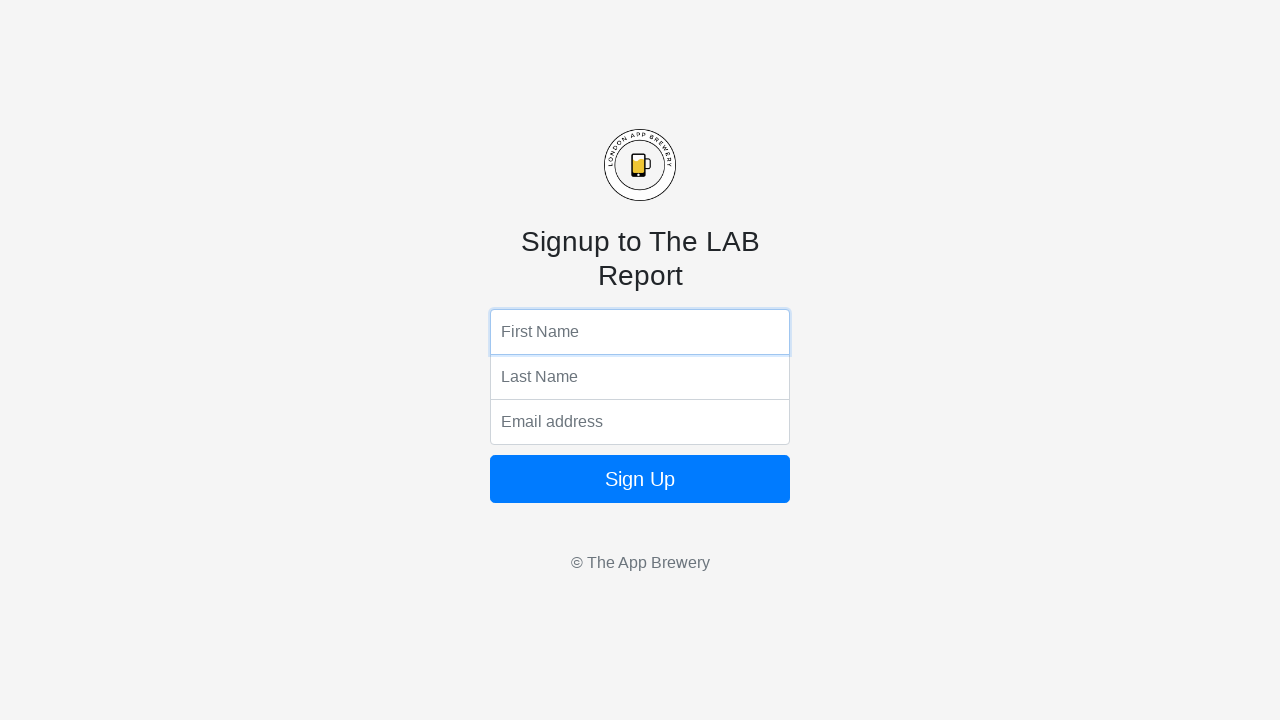

Filled first name field with 'Marcus' on input[name='fName']
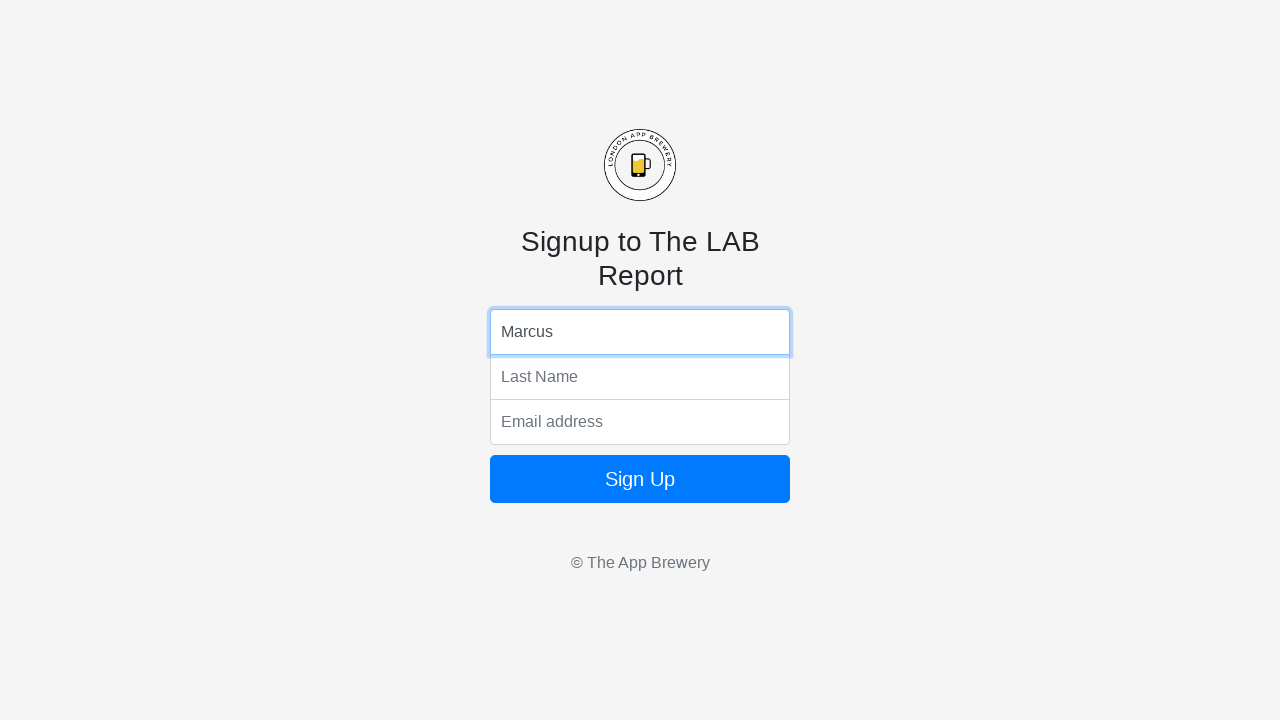

Filled last name field with 'Thompson' on input[name='lName']
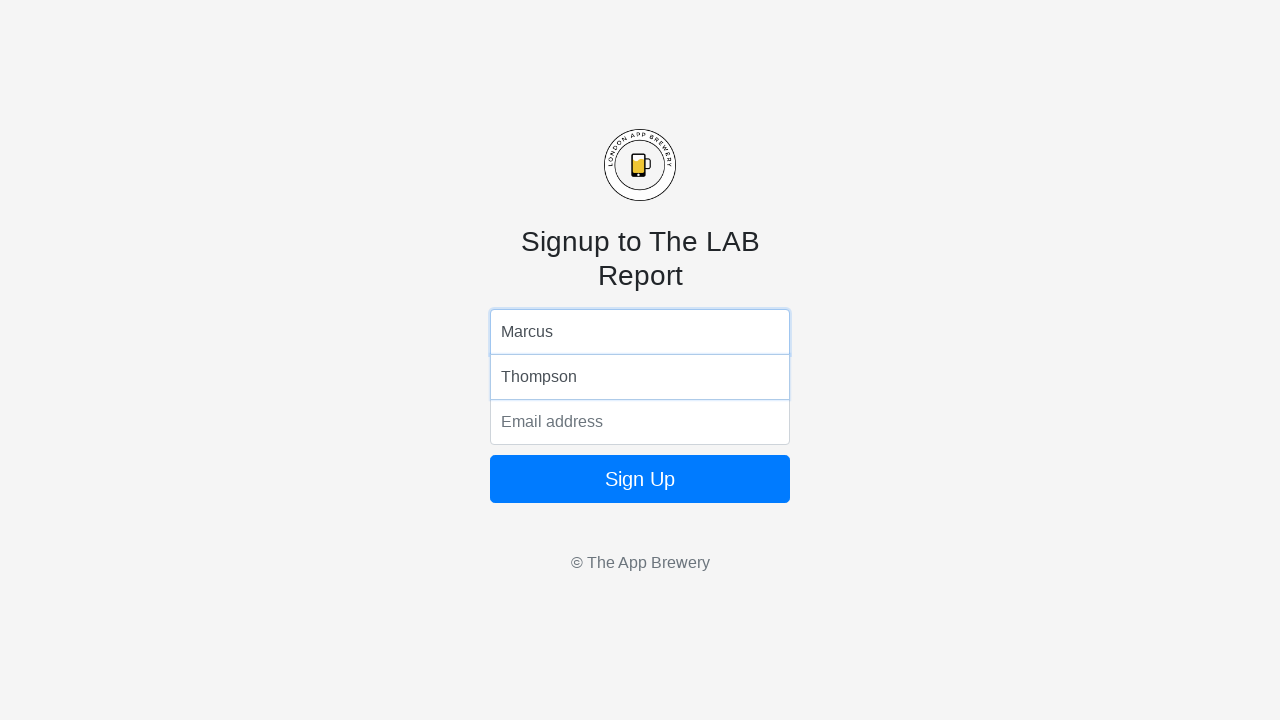

Filled email field with 'marcus.thompson@example.com' on input[name='email']
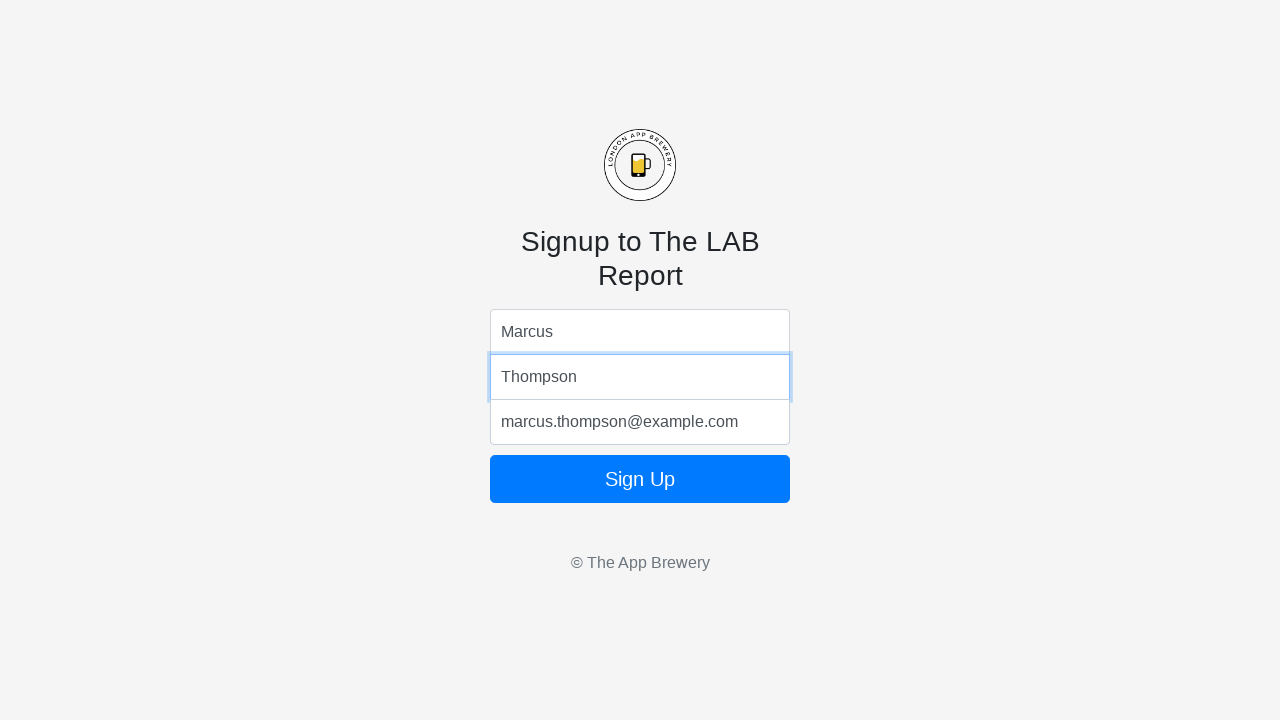

Clicked primary button to submit signup form at (640, 479) on .btn-primary
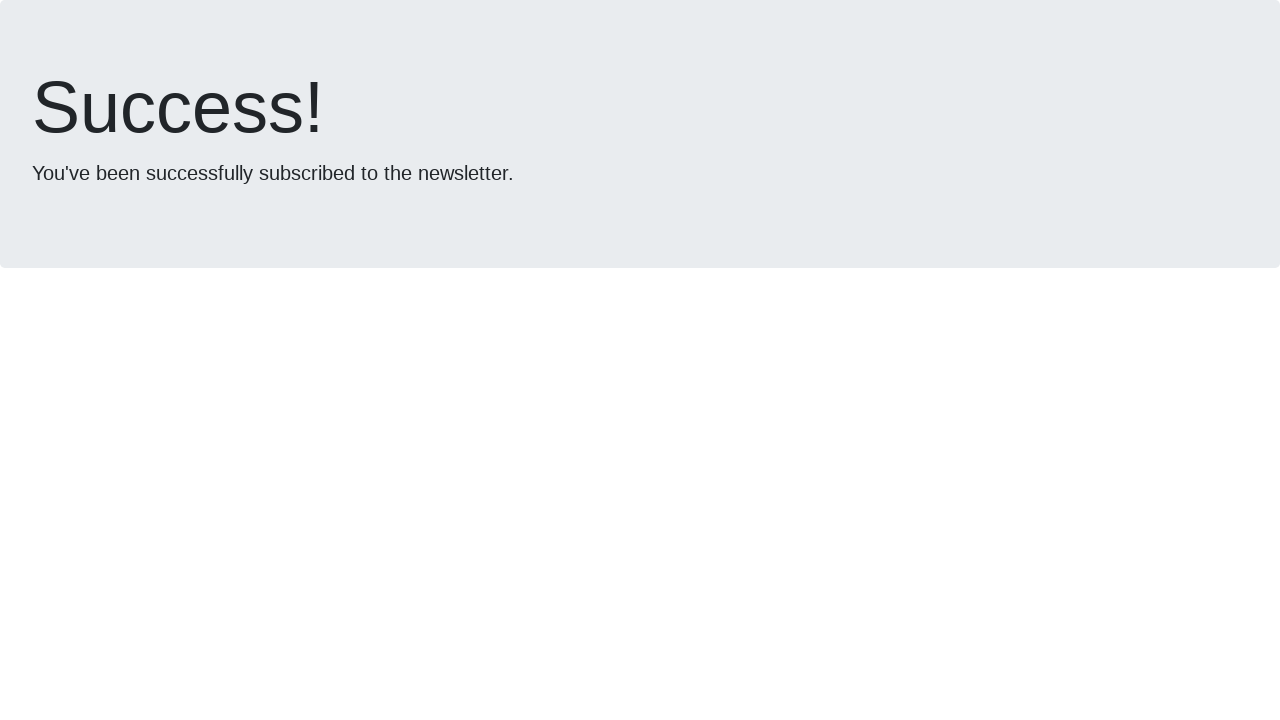

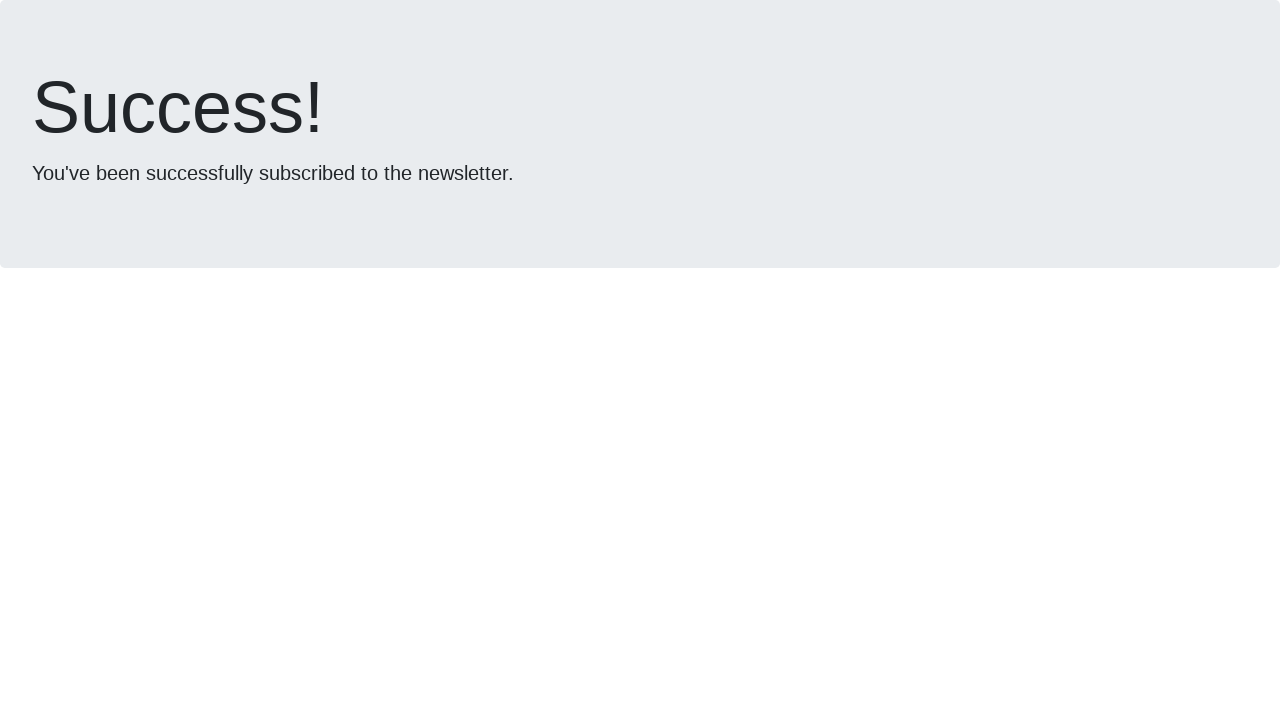